Tests file upload functionality by selecting a file using the file input element and submitting the form, then verifying the uploaded filename is displayed on the confirmation page.

Starting URL: https://the-internet.herokuapp.com/upload

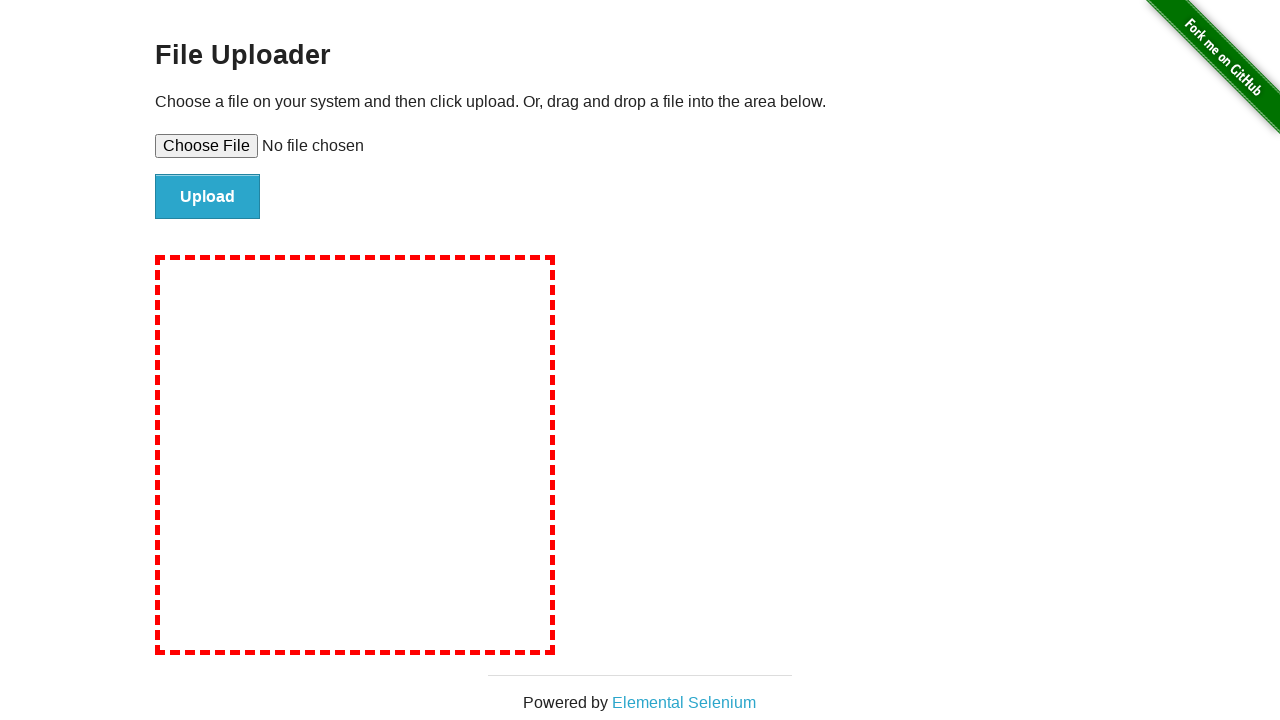

Created temporary test file for upload
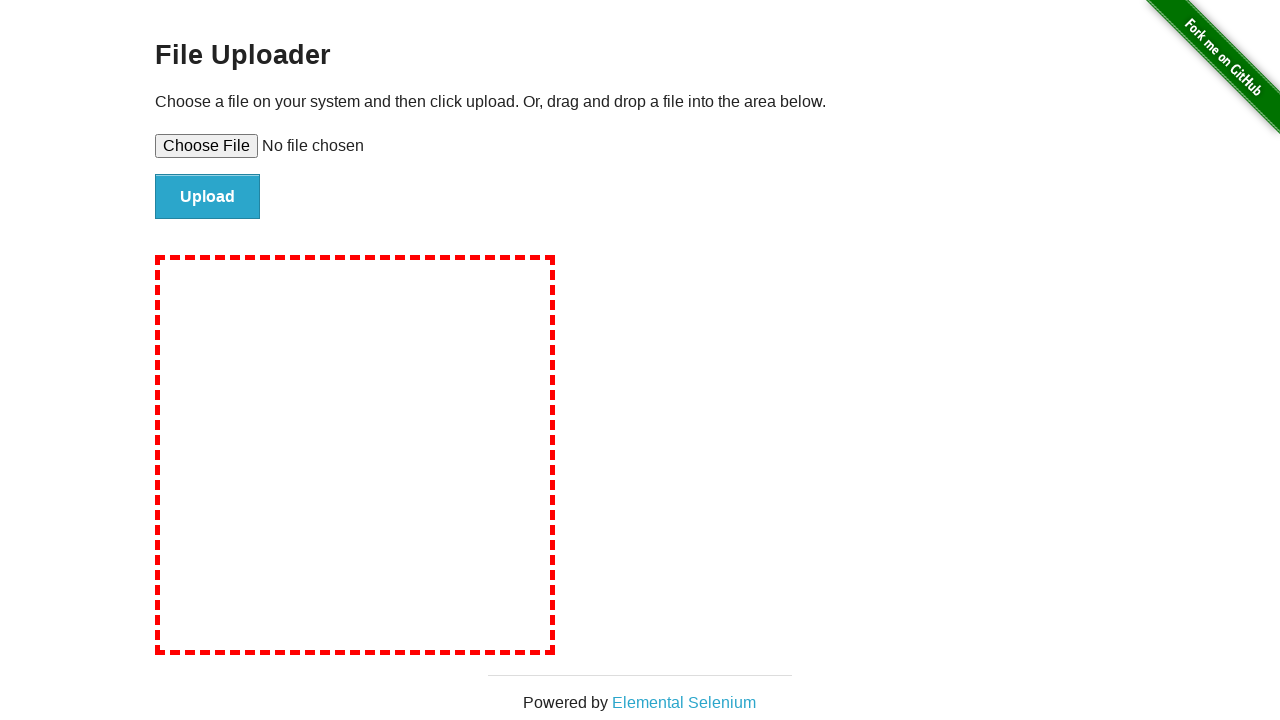

Selected file for upload using file input element
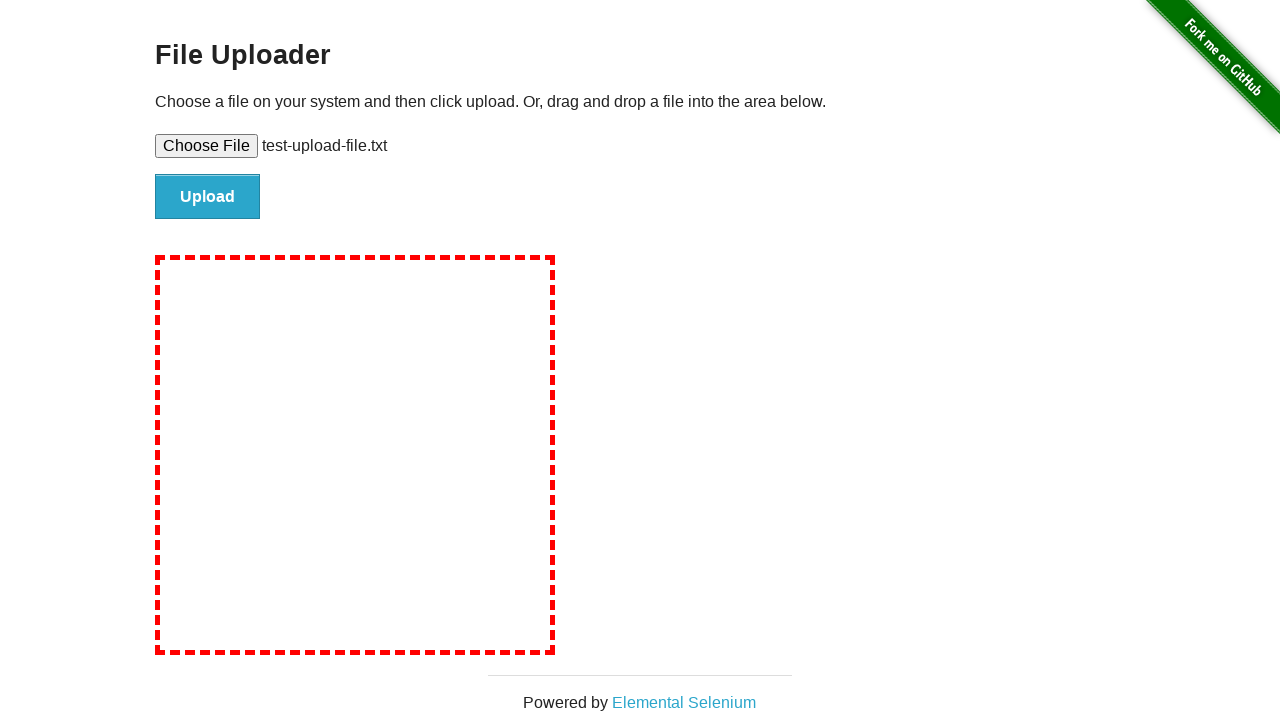

Clicked submit button to upload file at (208, 197) on #file-submit
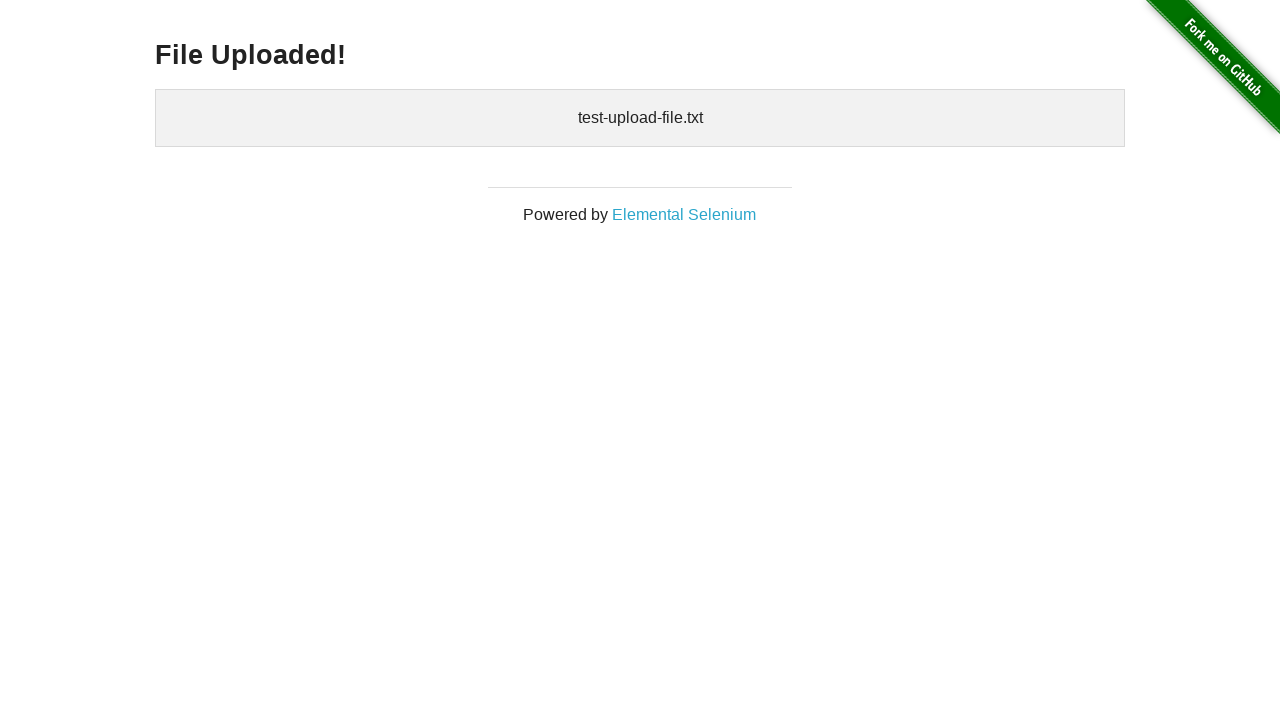

Confirmation page loaded with uploaded files element
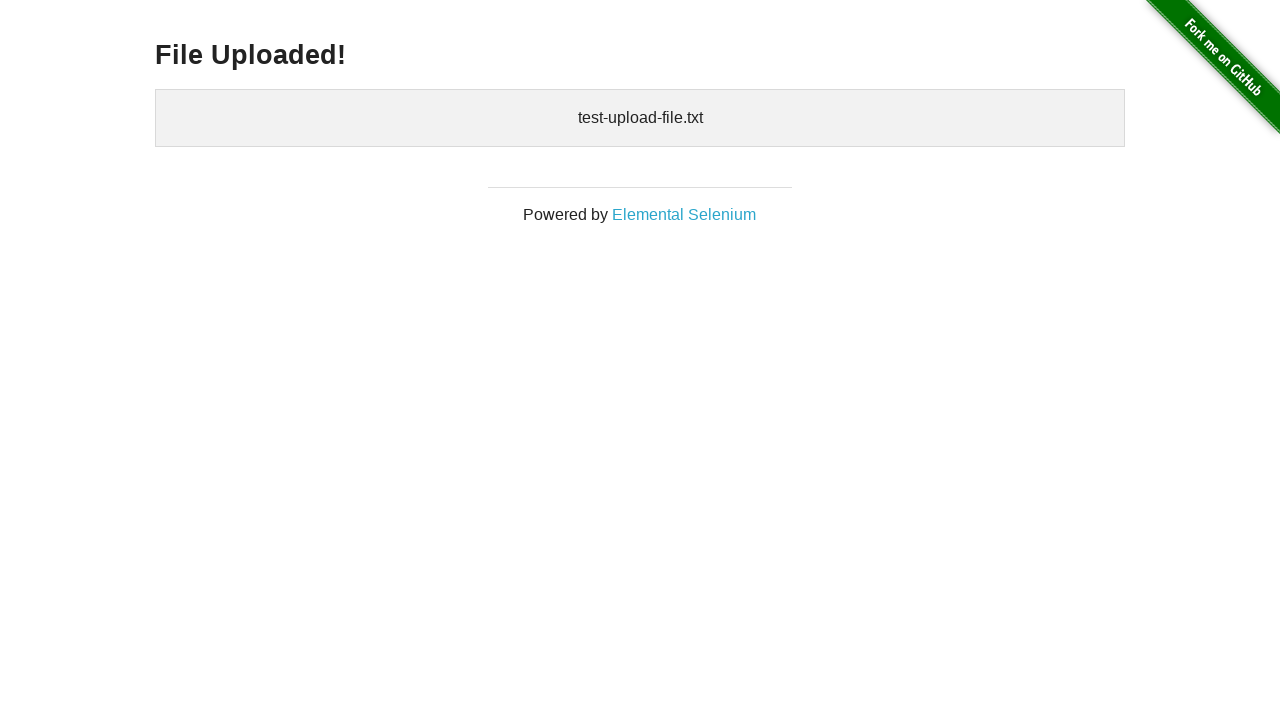

Retrieved uploaded filename from confirmation page
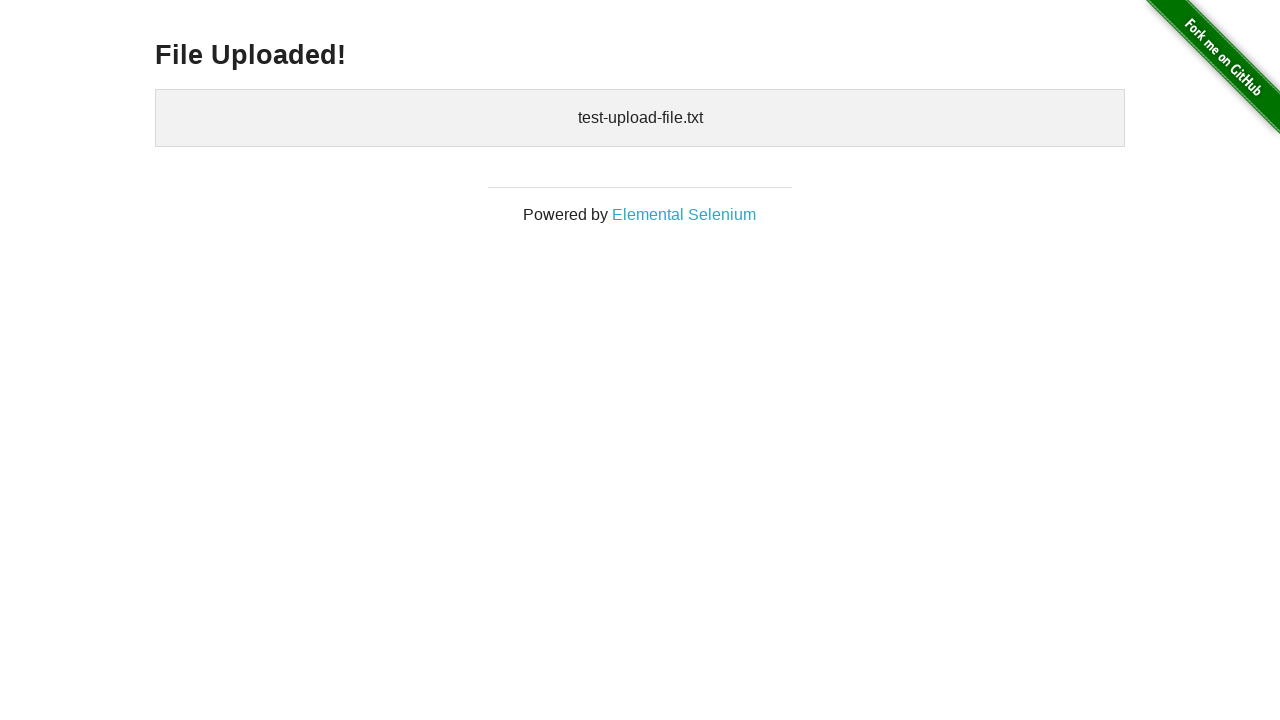

Verified that 'test-upload-file.txt' is displayed on confirmation page
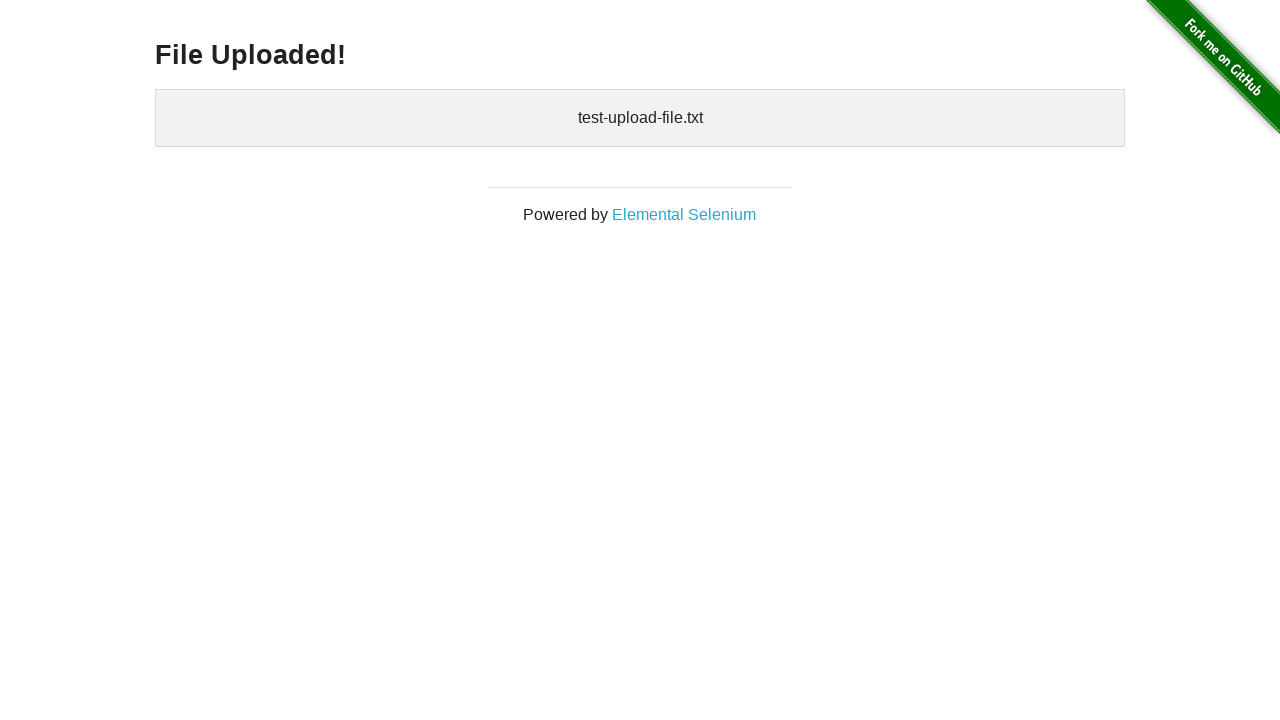

Cleaned up temporary test file
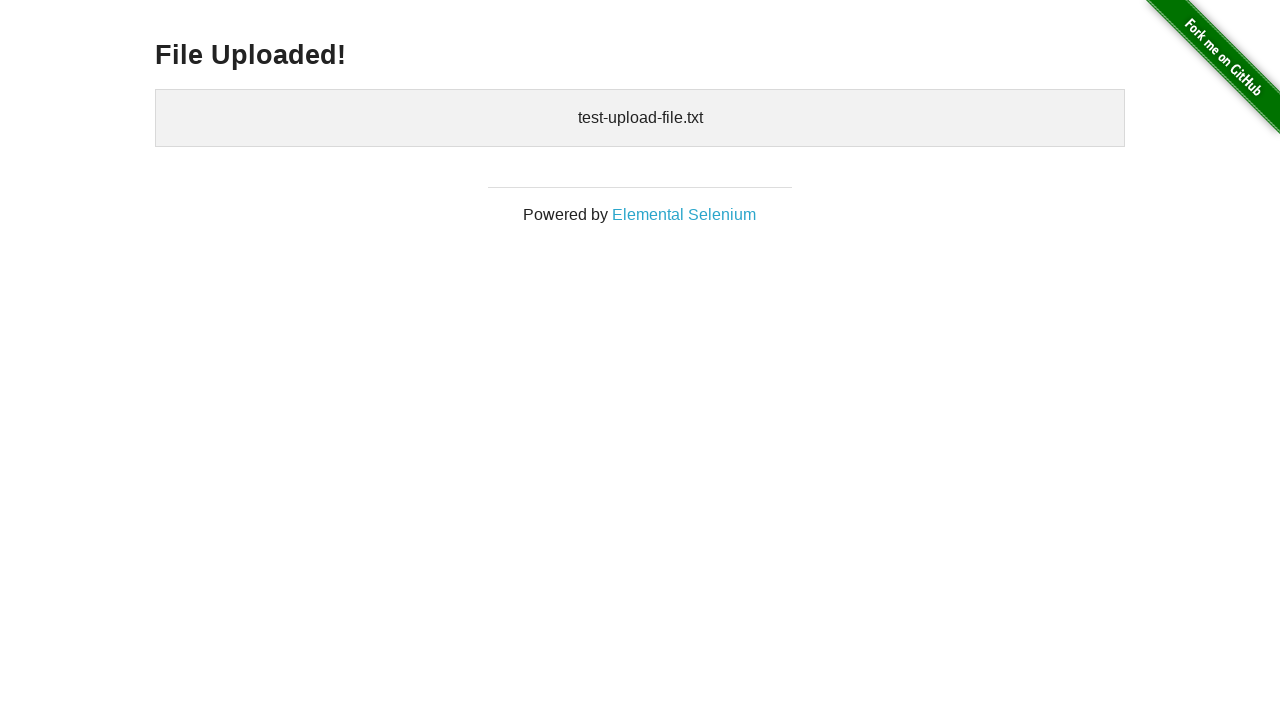

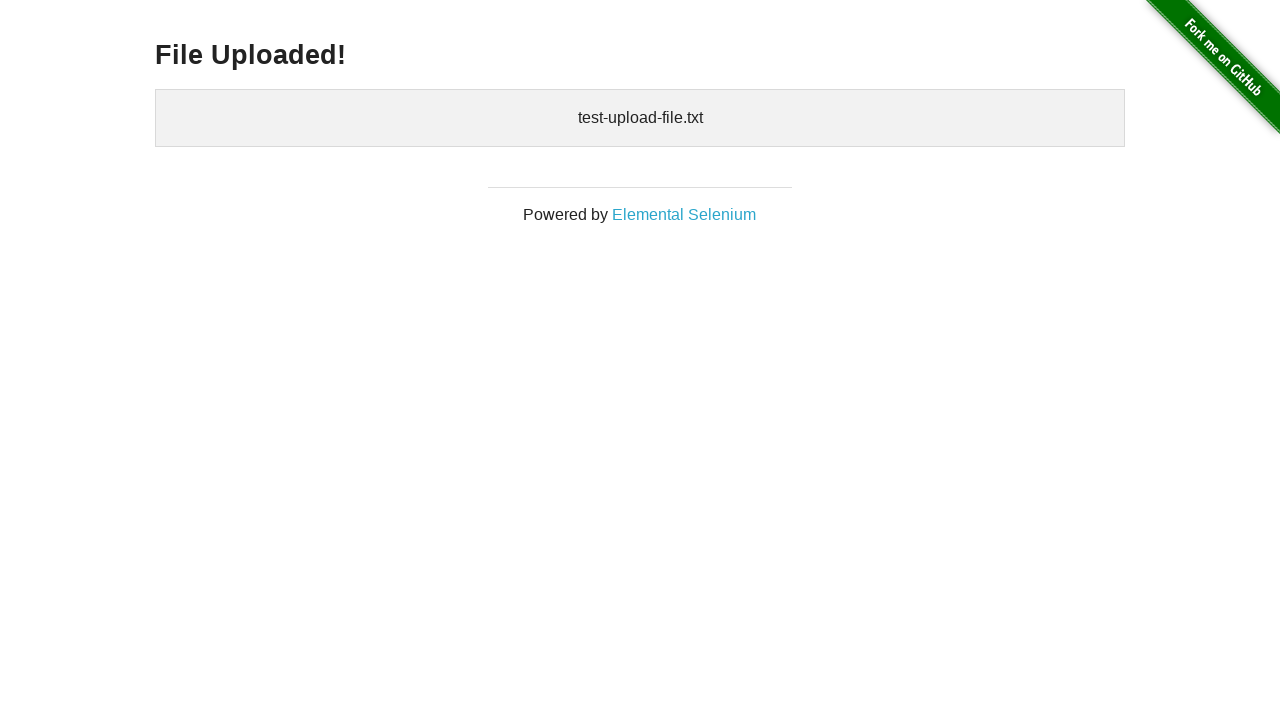